Tests keyboard events by filling a form, copying text from one field using keyboard shortcuts (CTRL+A, CTRL+C), and pasting it to another field (CTRL+V)

Starting URL: https://demoqa.com/text-box

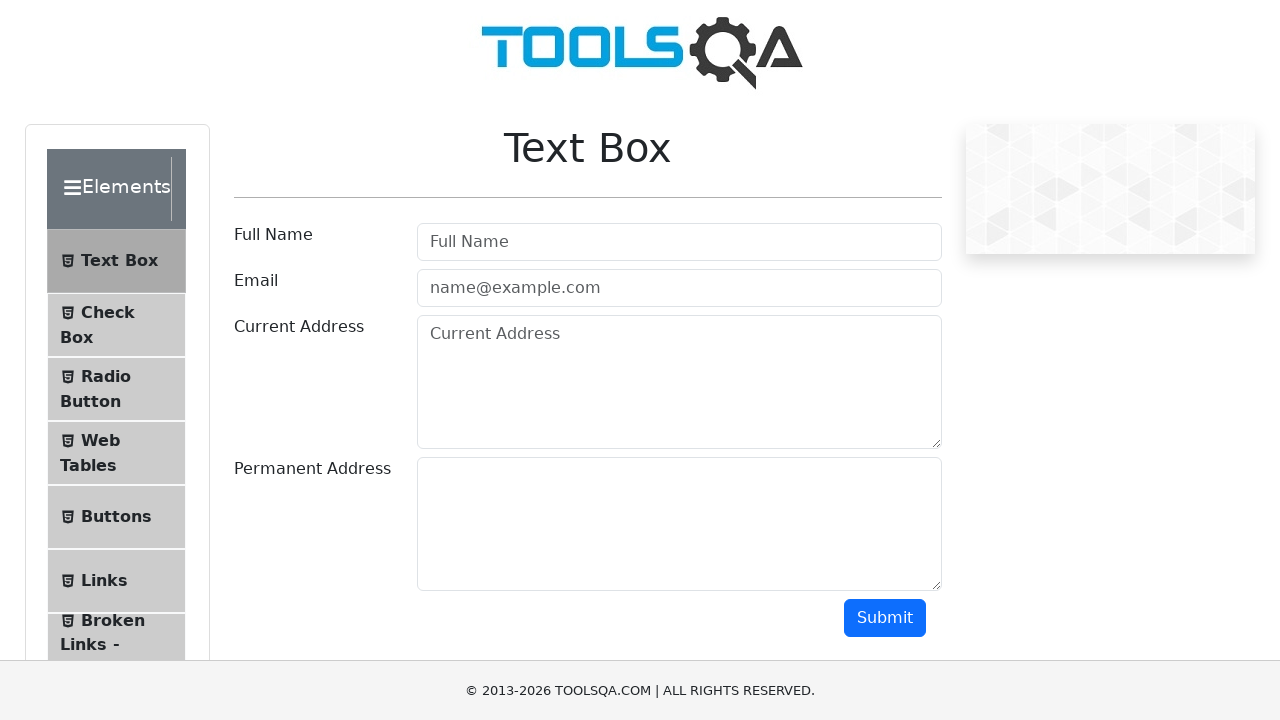

Filled Full Name field with 'Mr.Peter Haynes' on #userName
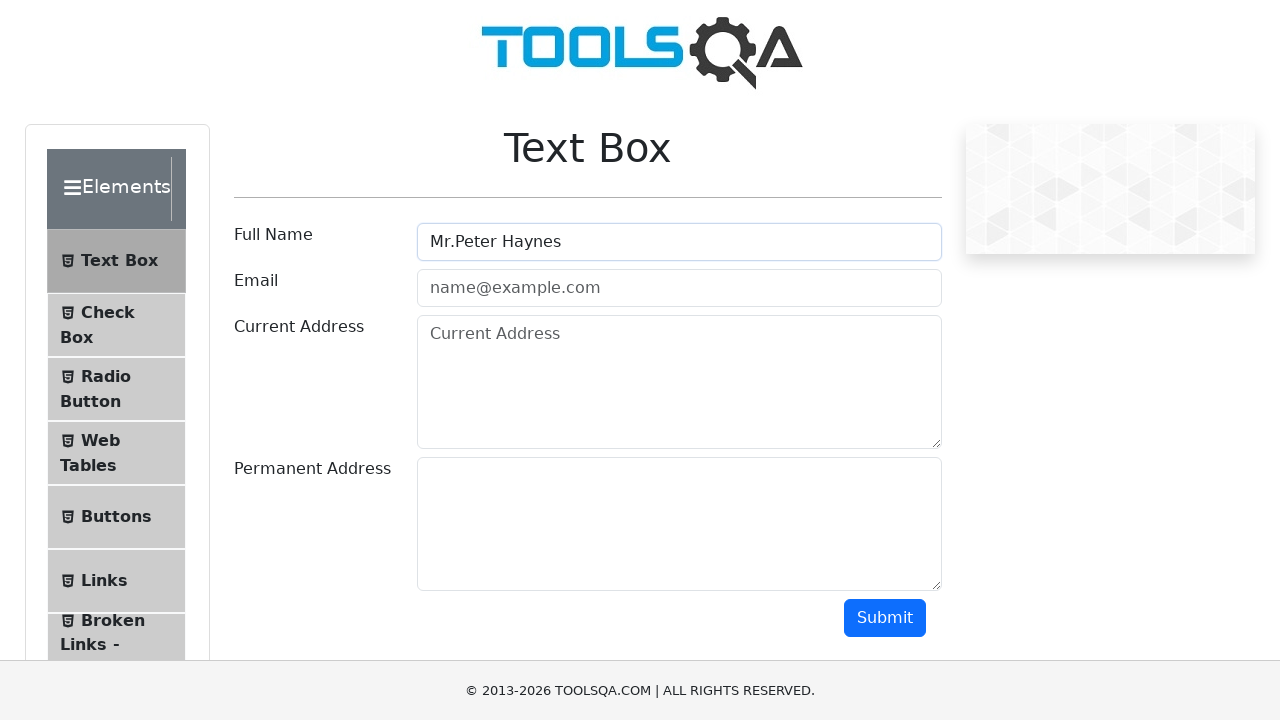

Filled Email field with 'PeterHaynes@toolsqa.com' on #userEmail
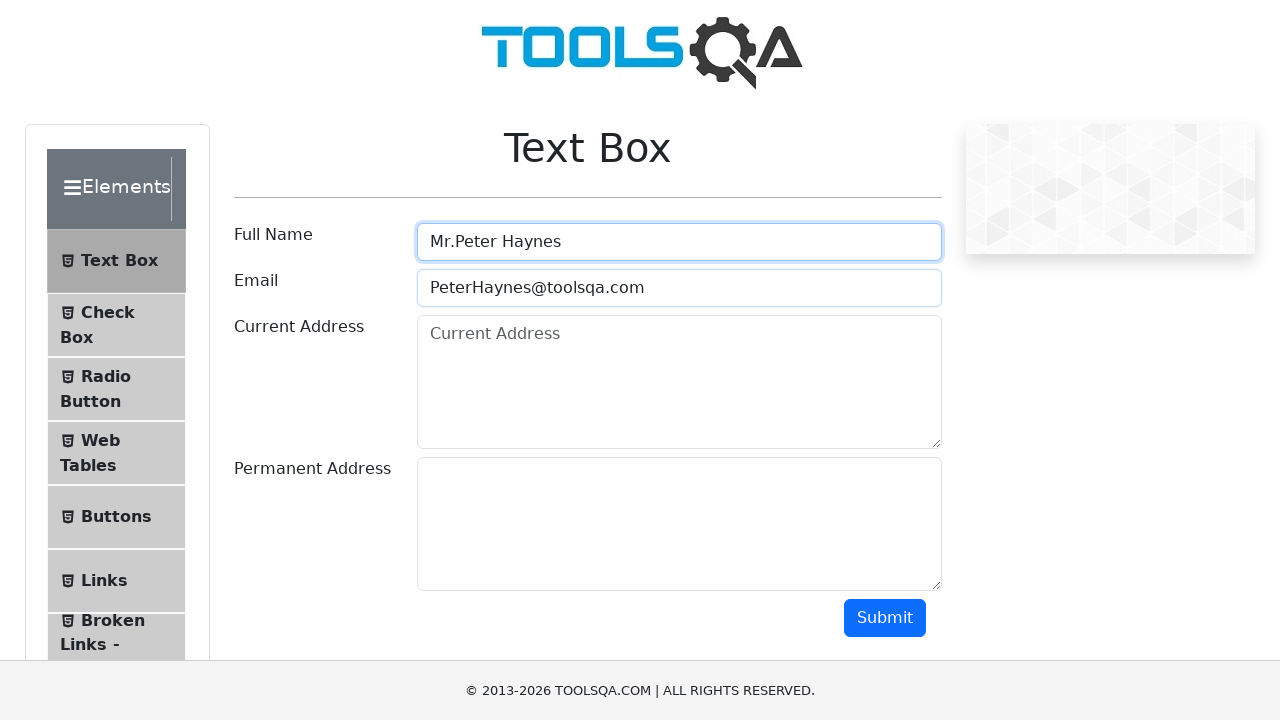

Filled Current Address field with '43 School Lane London EC71 9GO' on #currentAddress
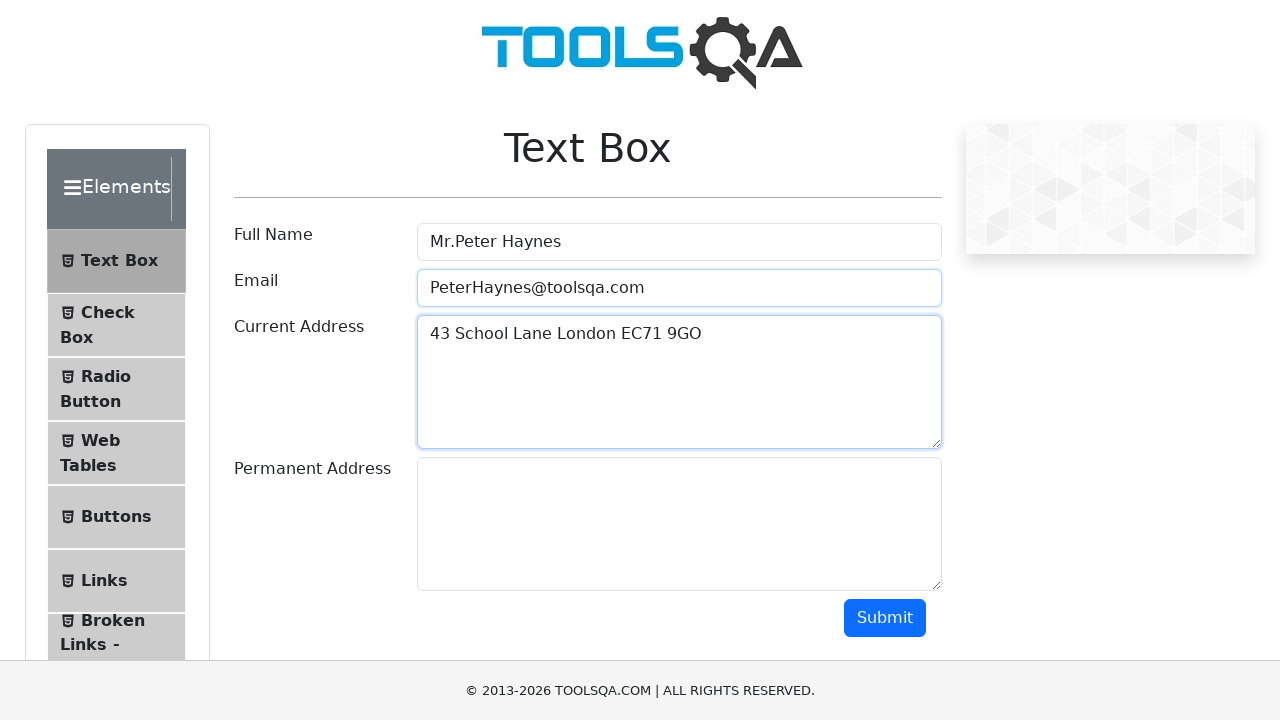

Focused on Current Address field on #currentAddress
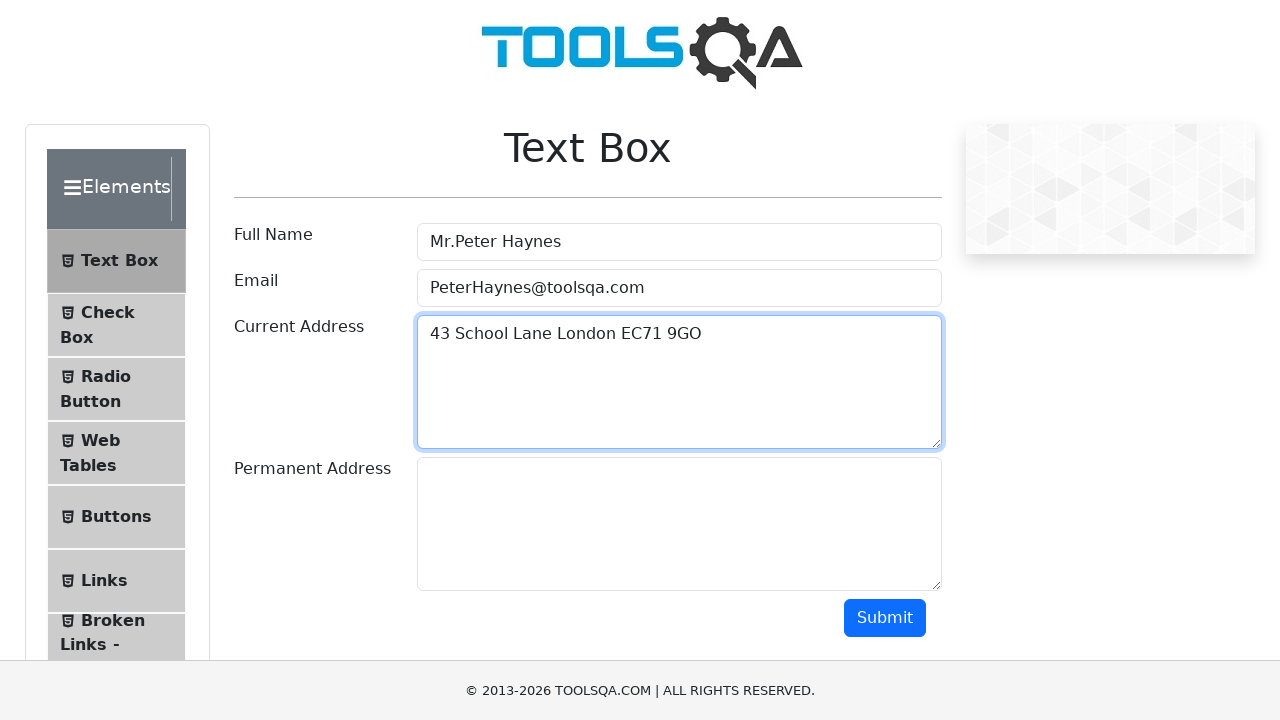

Selected all text in Current Address field using CTRL+A
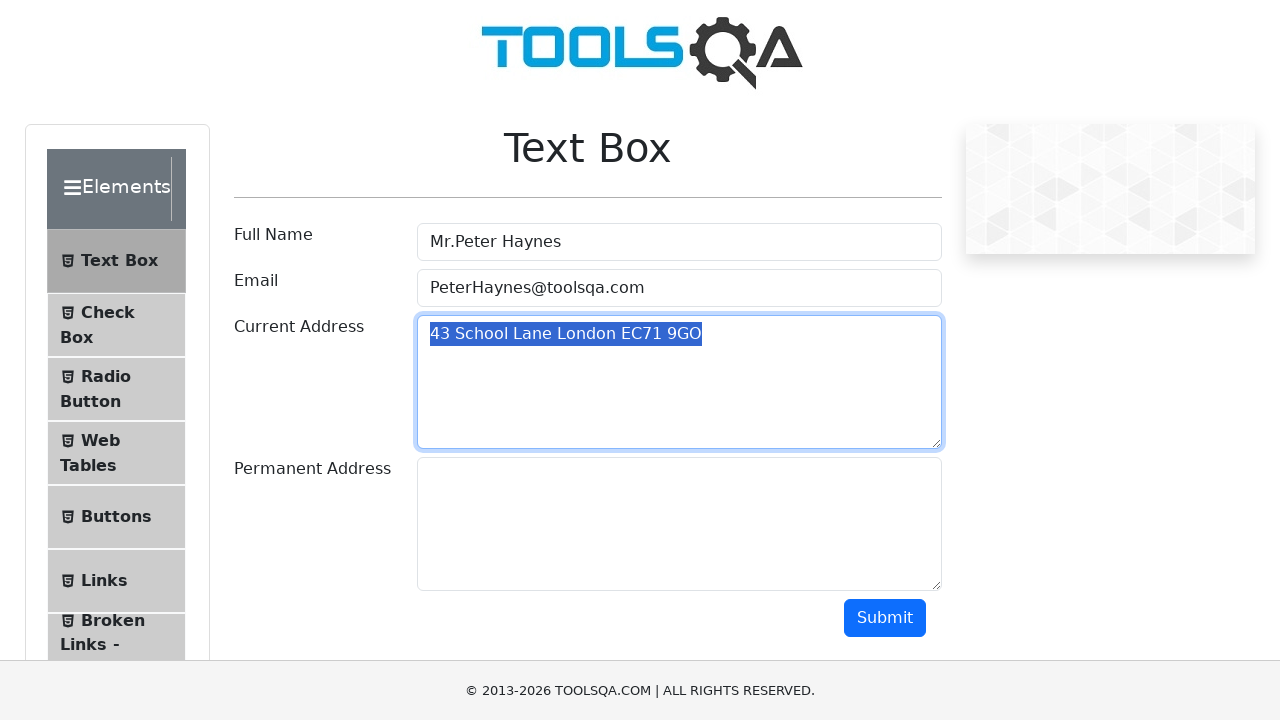

Copied Current Address text using CTRL+C
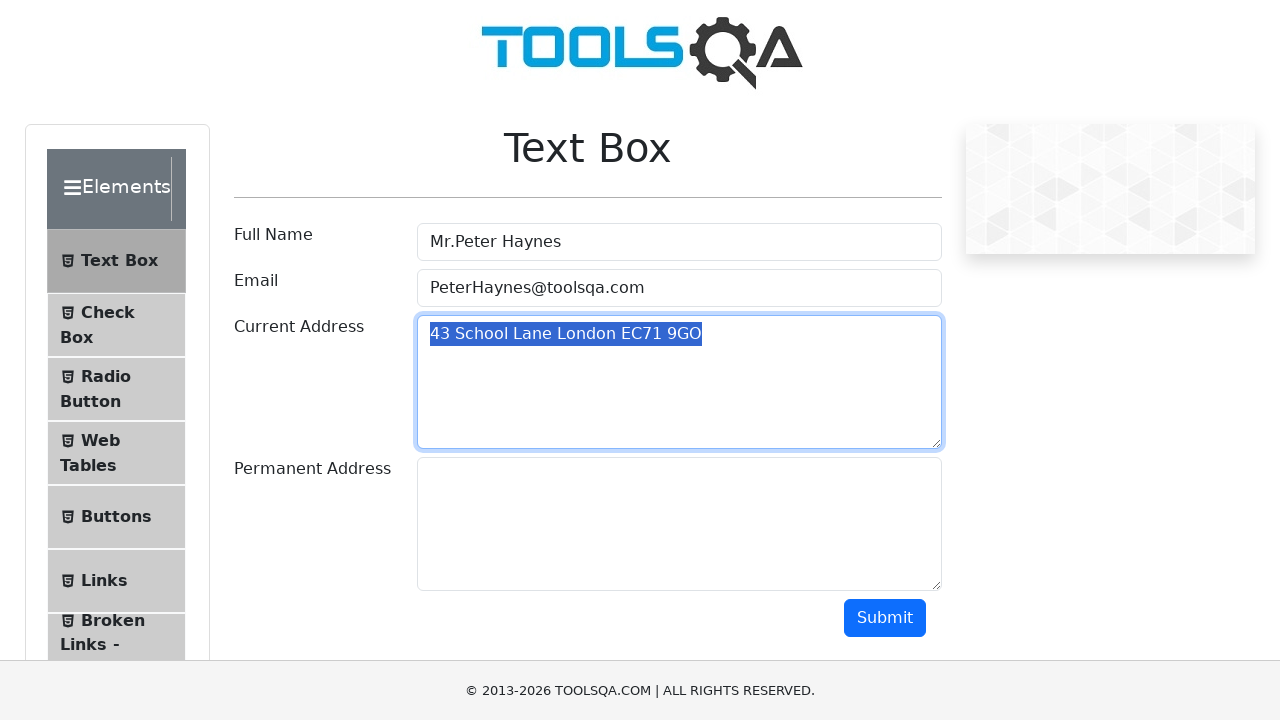

Pressed TAB to switch focus to Permanent Address field
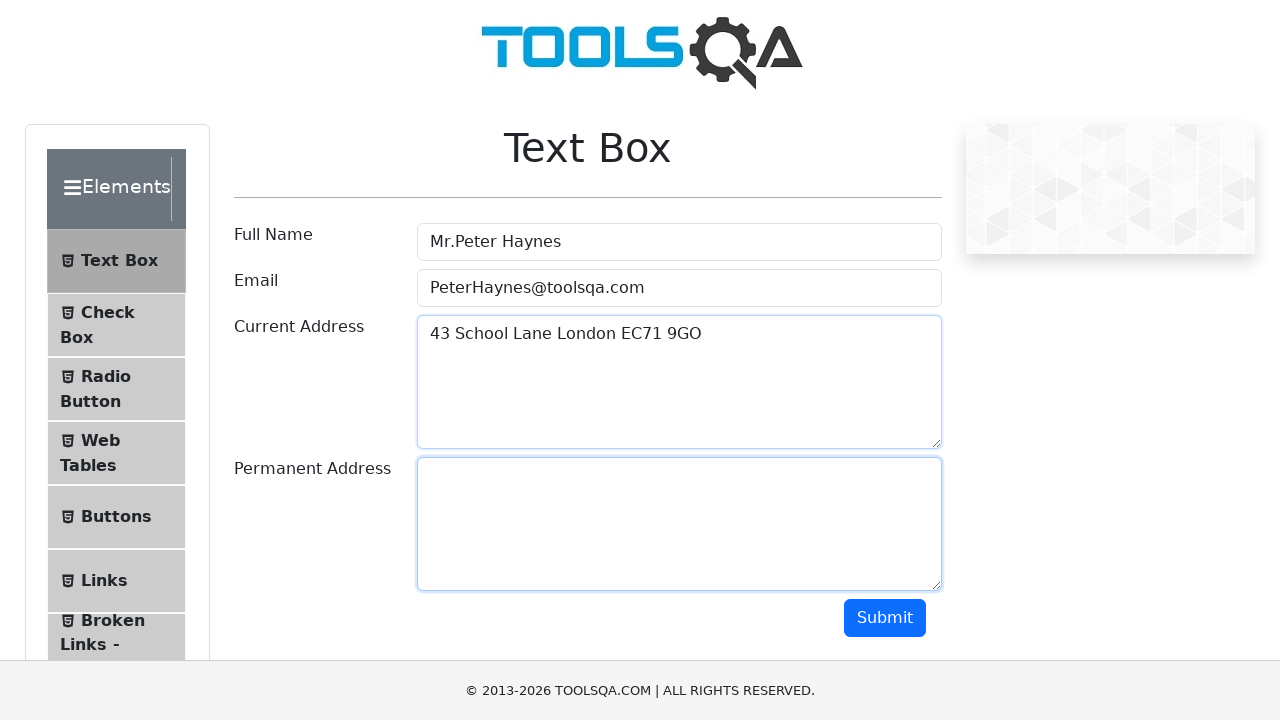

Pasted address into Permanent Address field using CTRL+V
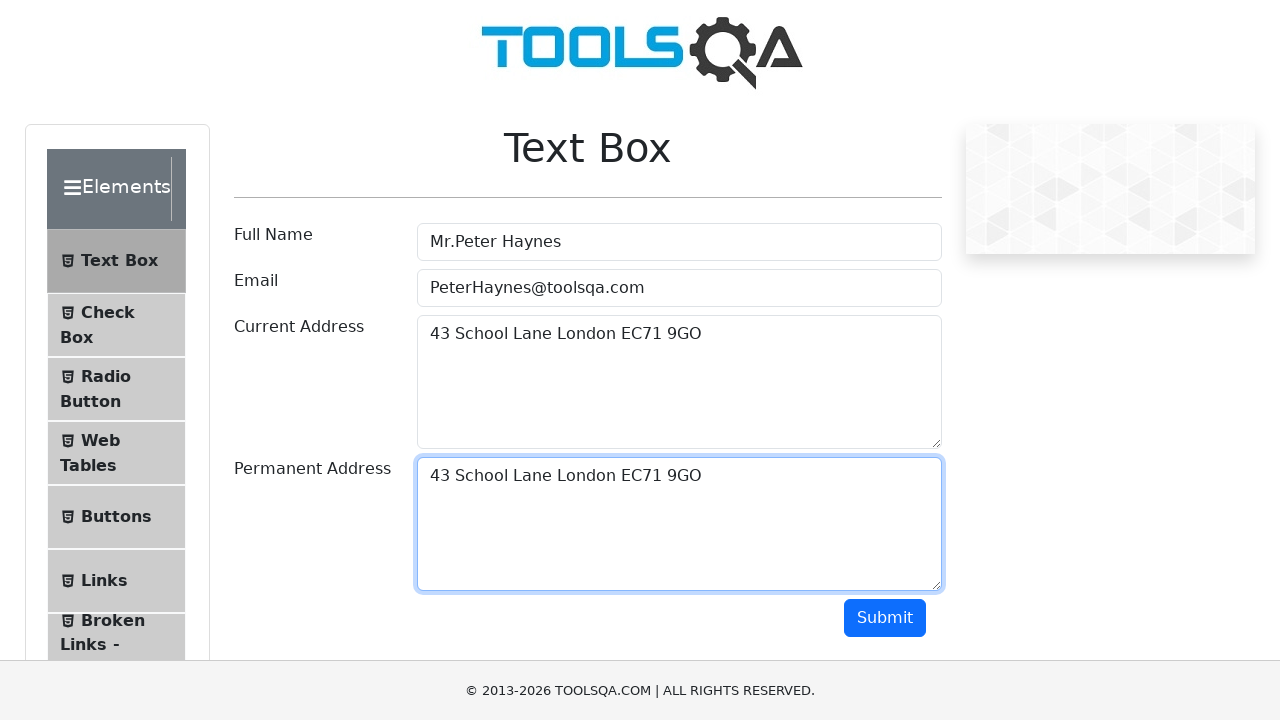

Retrieved Current Address field value
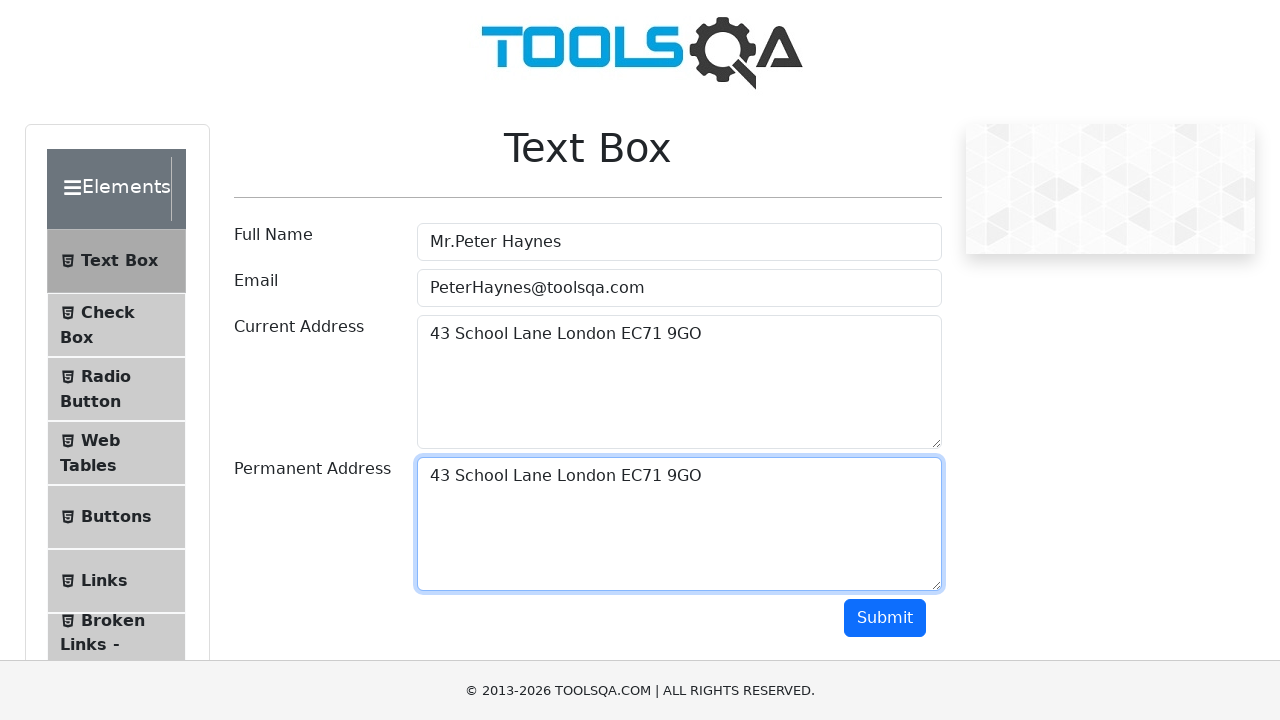

Retrieved Permanent Address field value
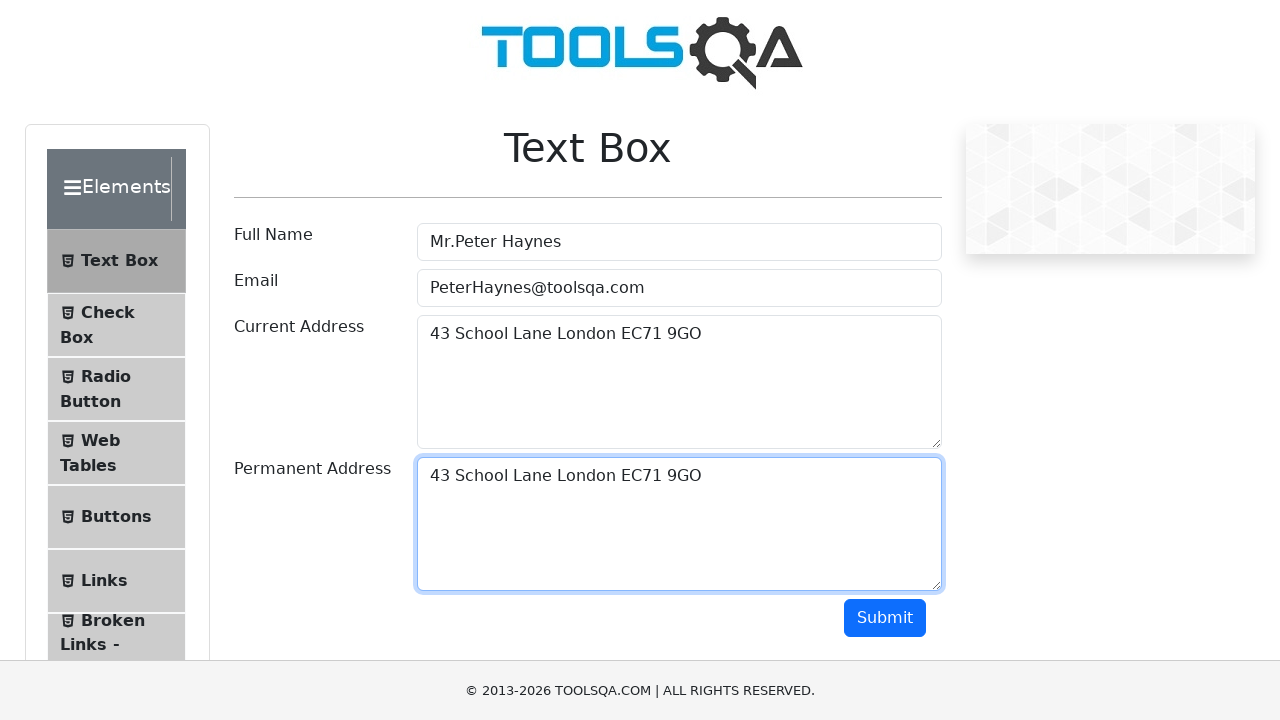

Verified that Current Address and Permanent Address values match
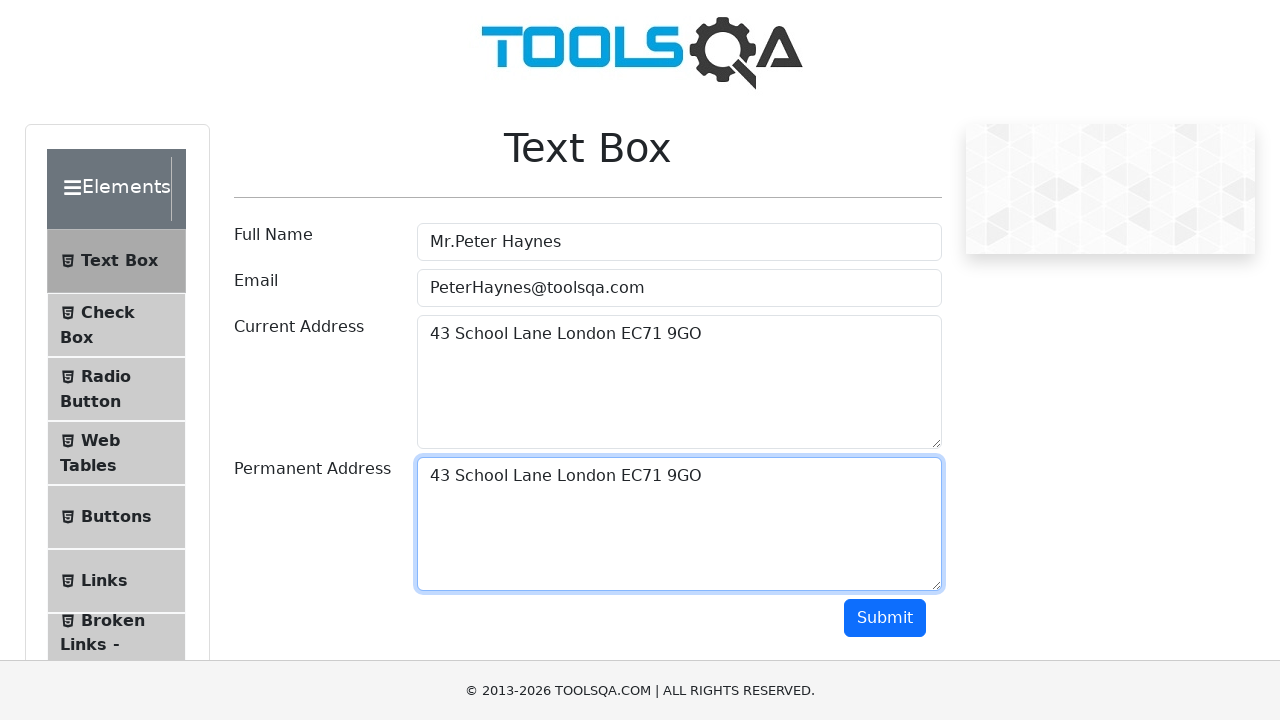

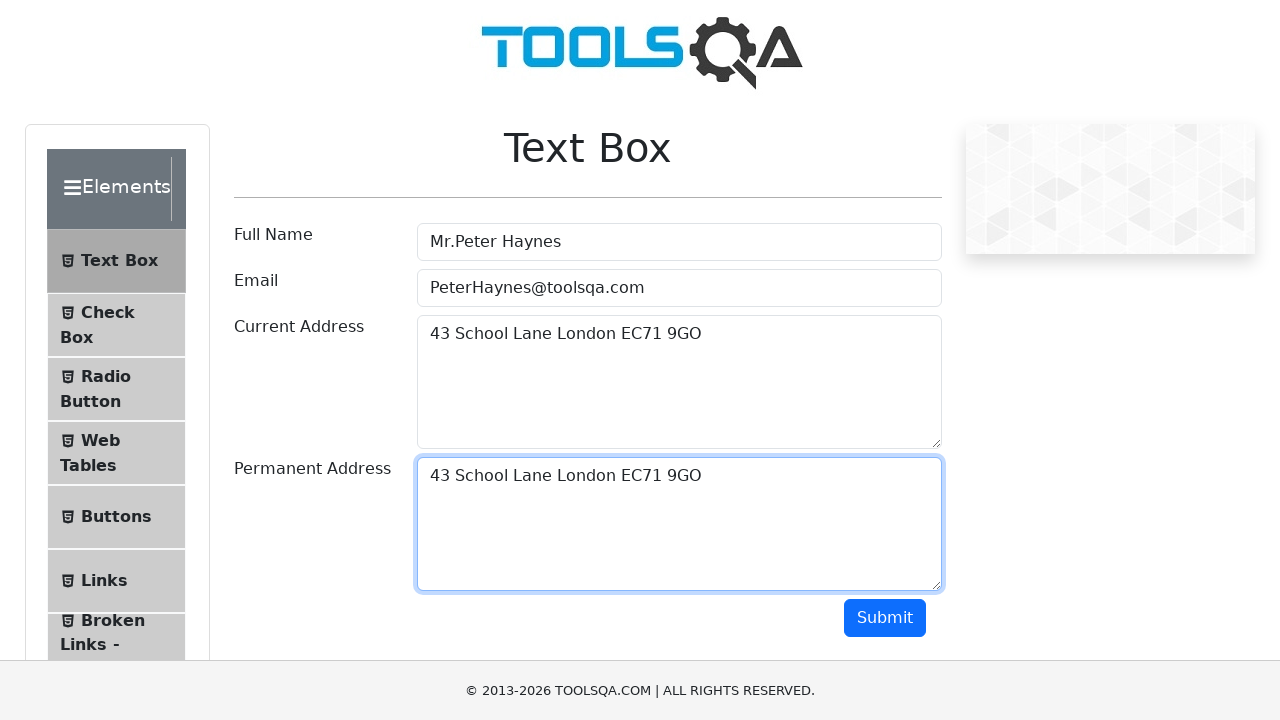